Tests dynamic content loading by clicking a start button and waiting for content to be displayed

Starting URL: https://the-internet.herokuapp.com/dynamic_loading/1

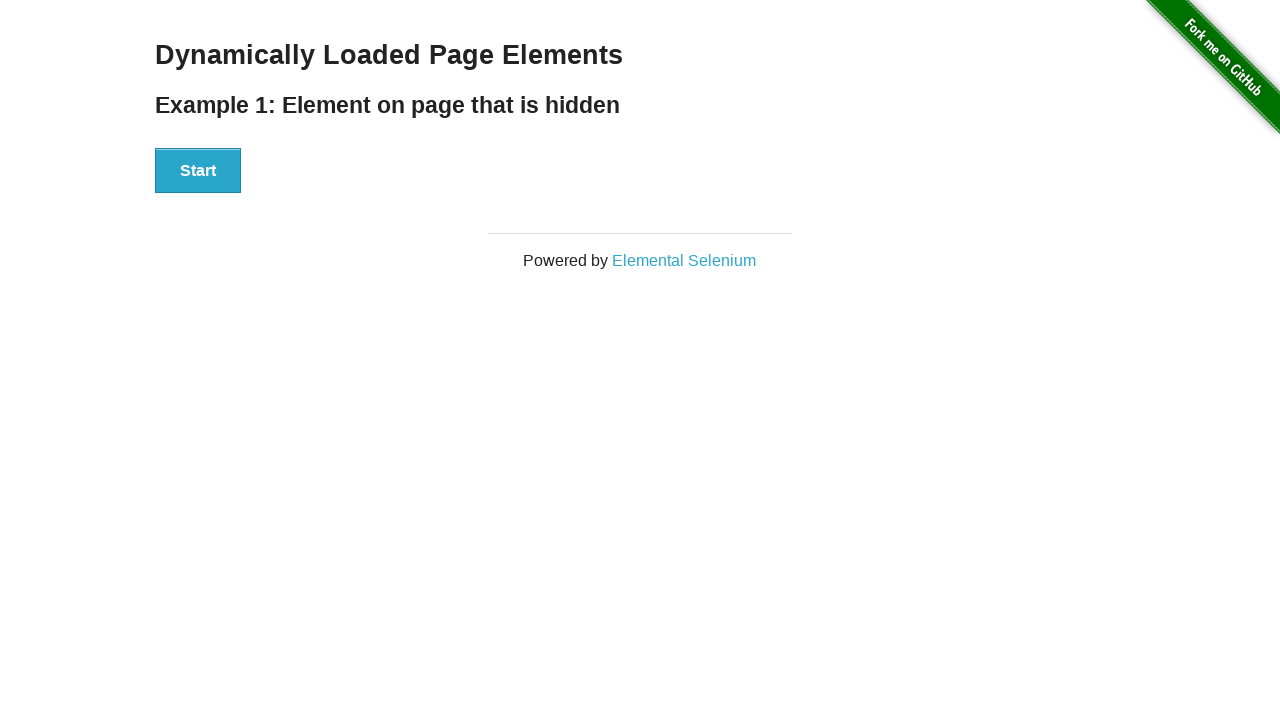

Clicked the start button to initiate dynamic content loading at (198, 171) on #start button
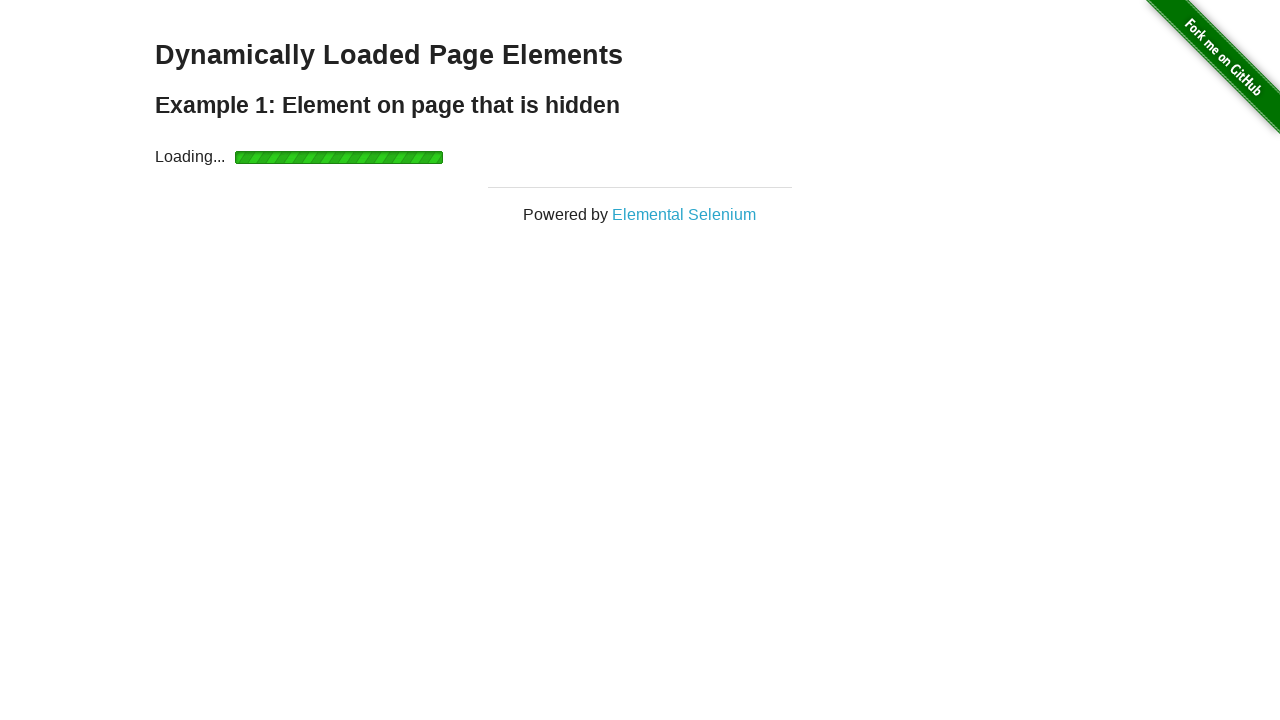

Waited for dynamic content to be displayed
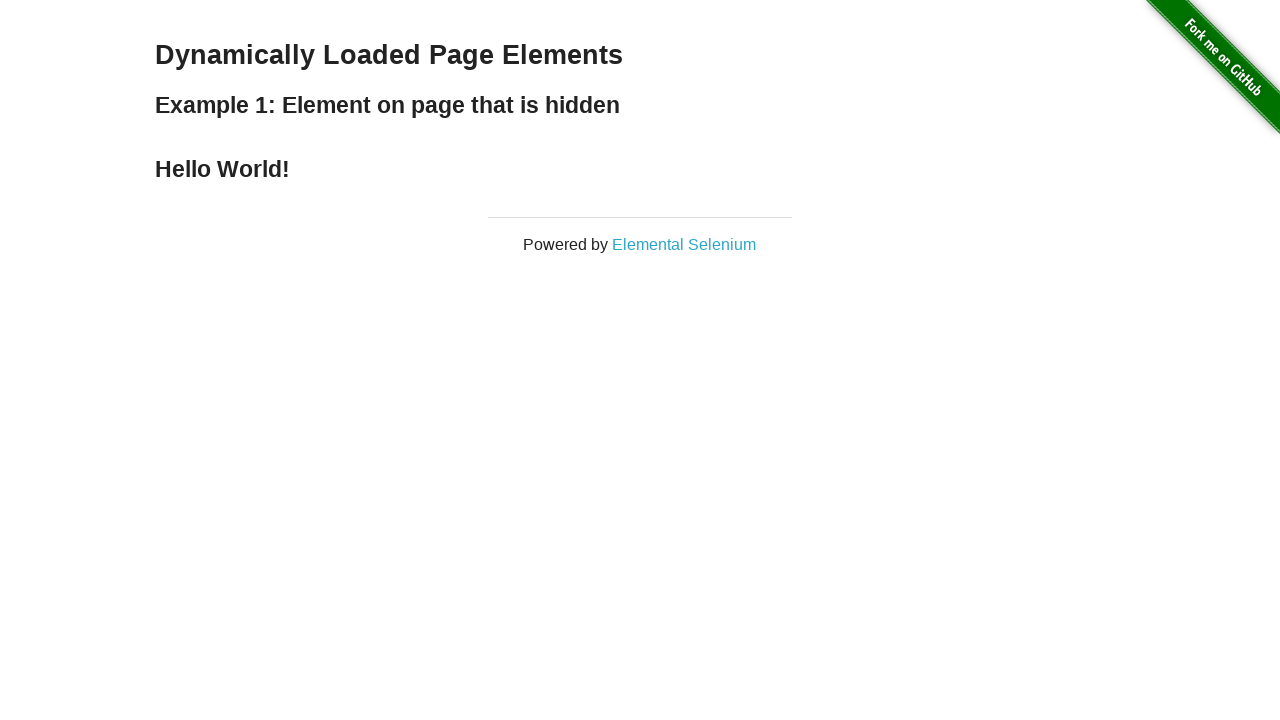

Retrieved text content from loaded element
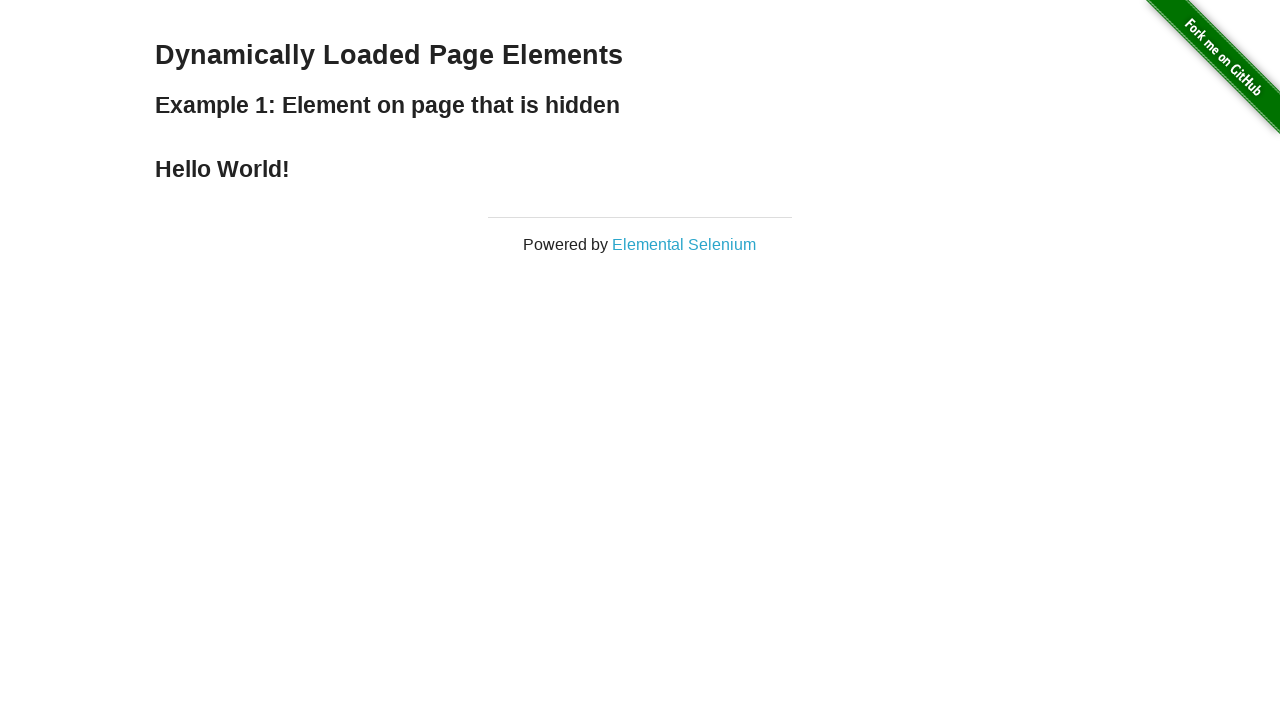

Verified that loaded content displays 'Hello World!'
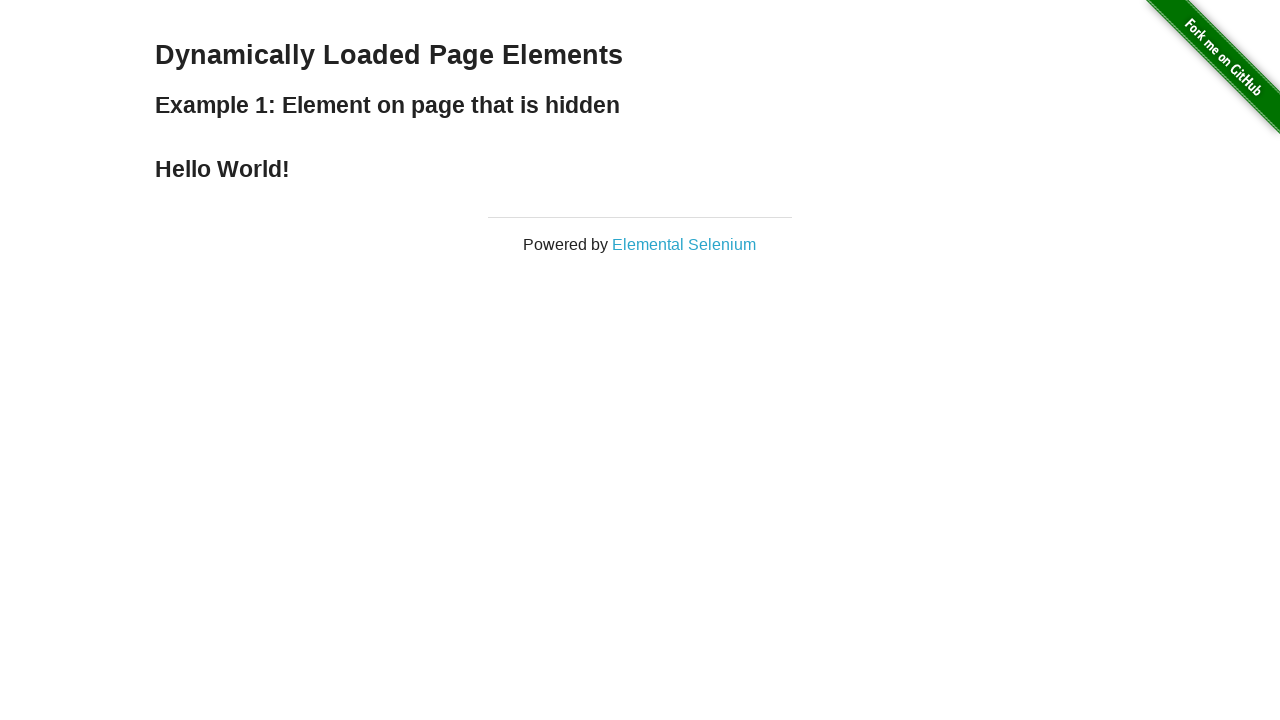

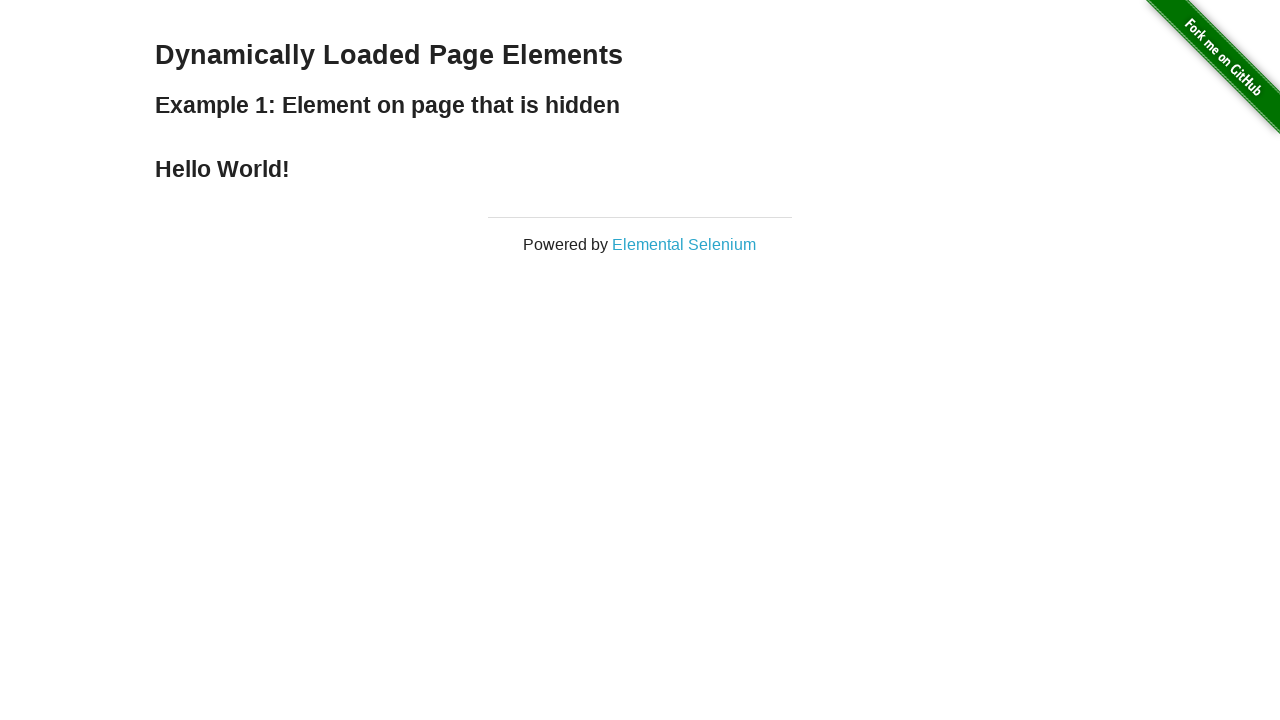